Tests product search functionality by entering a search query and pressing Enter to submit

Starting URL: http://demostore.supersqa.com/

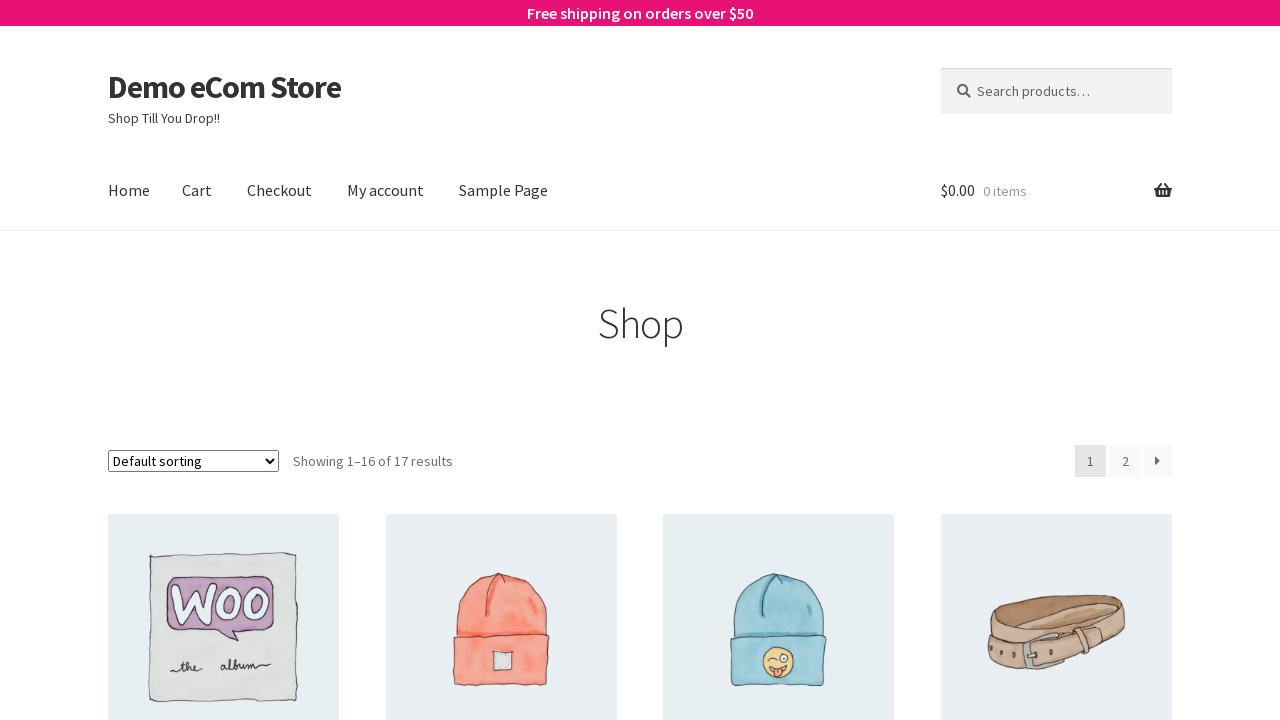

Clicked on search field to focus at (1056, 91) on #woocommerce-product-search-field-0
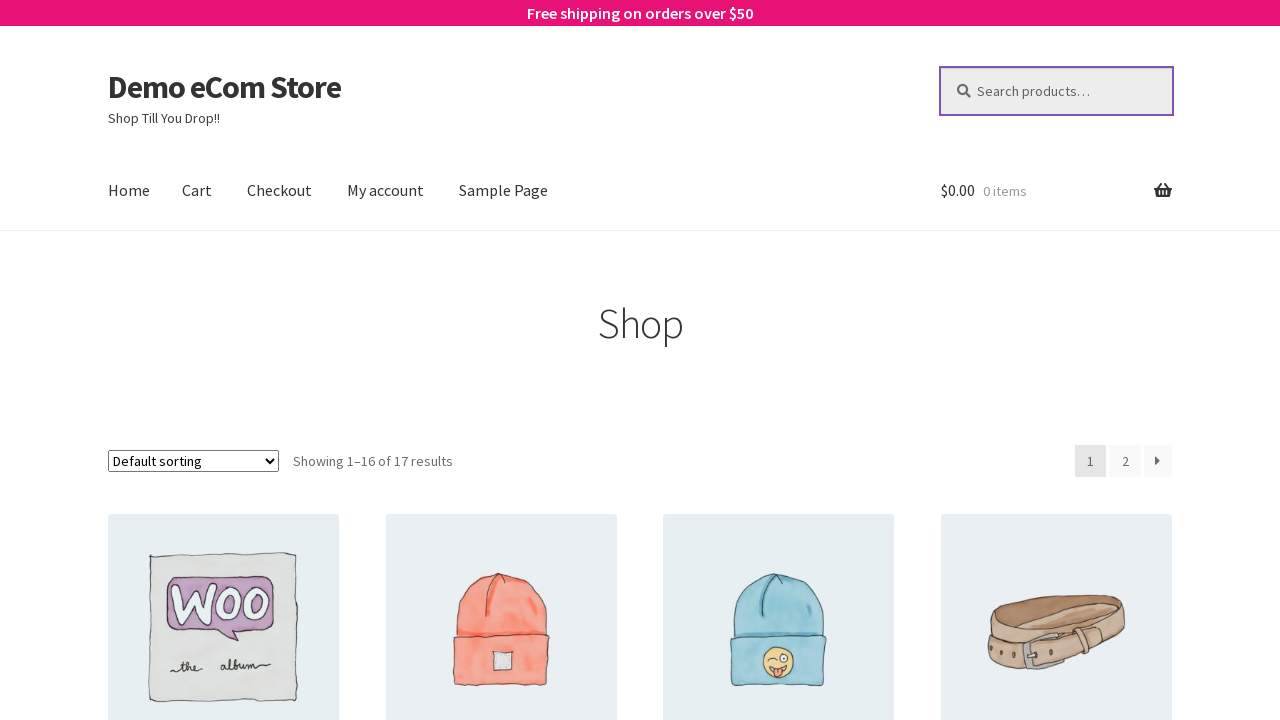

Filled search field with 'Belt' on #woocommerce-product-search-field-0
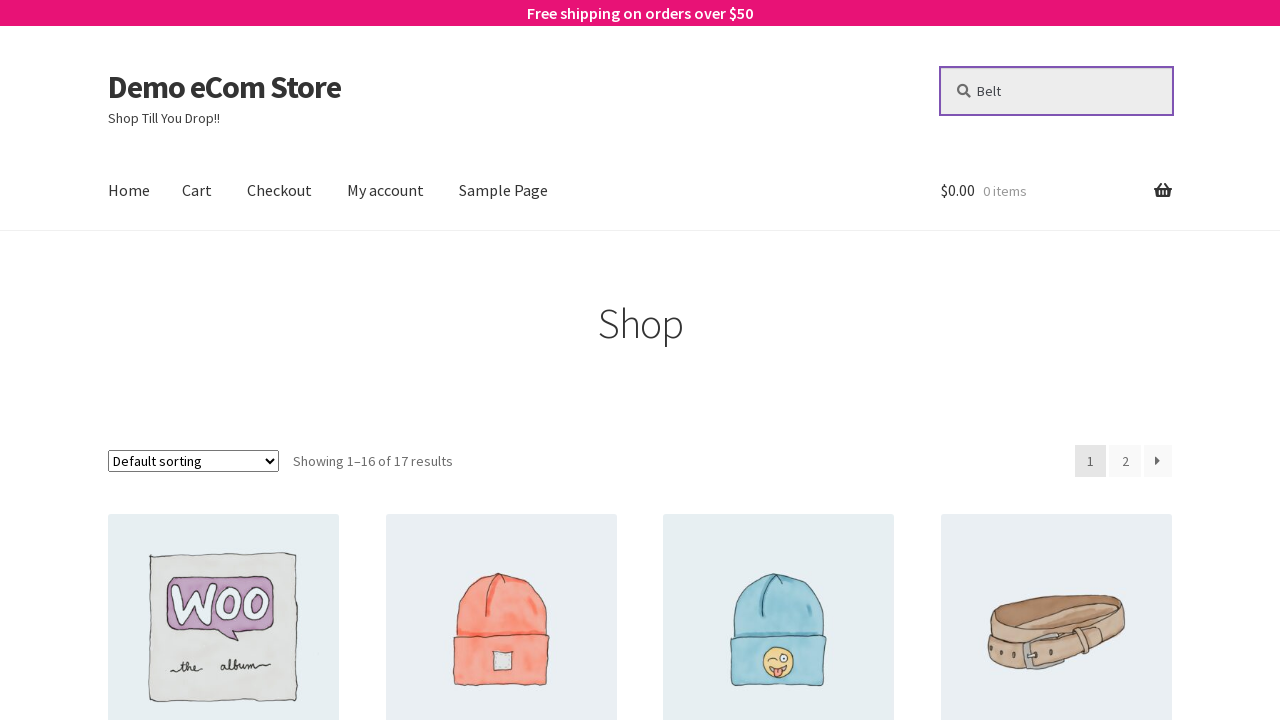

Pressed Enter to submit search query on #woocommerce-product-search-field-0
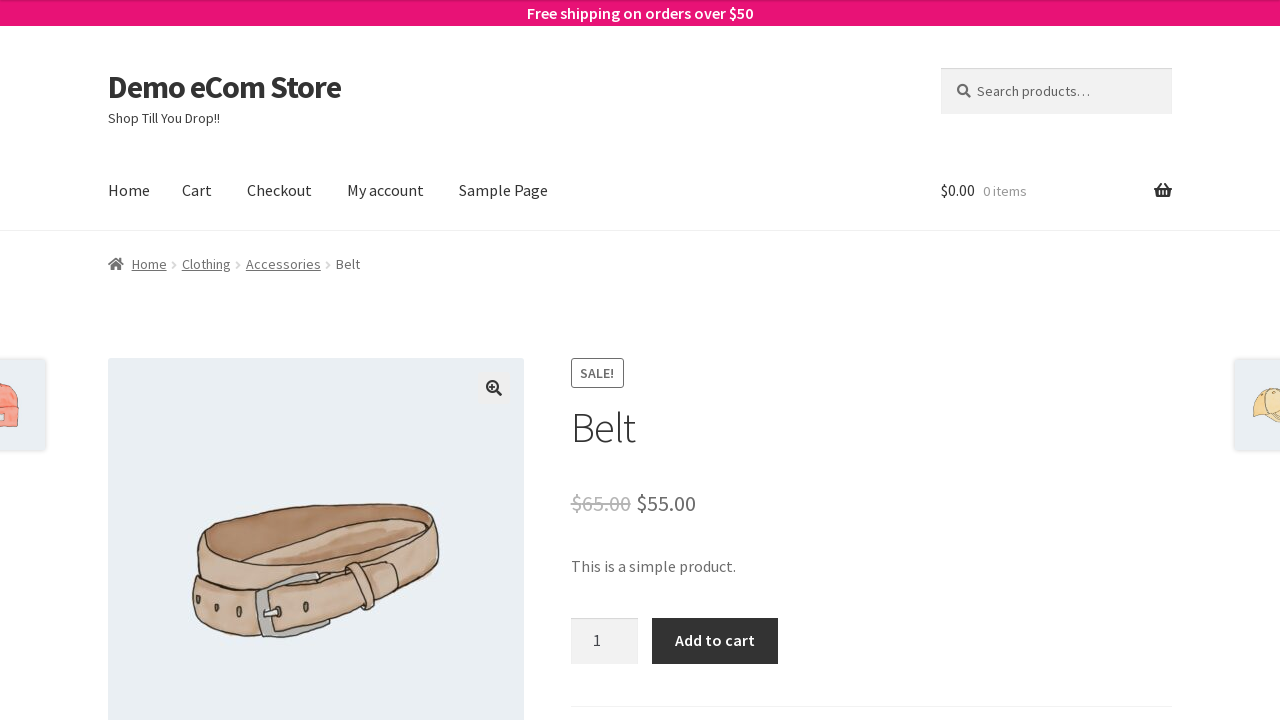

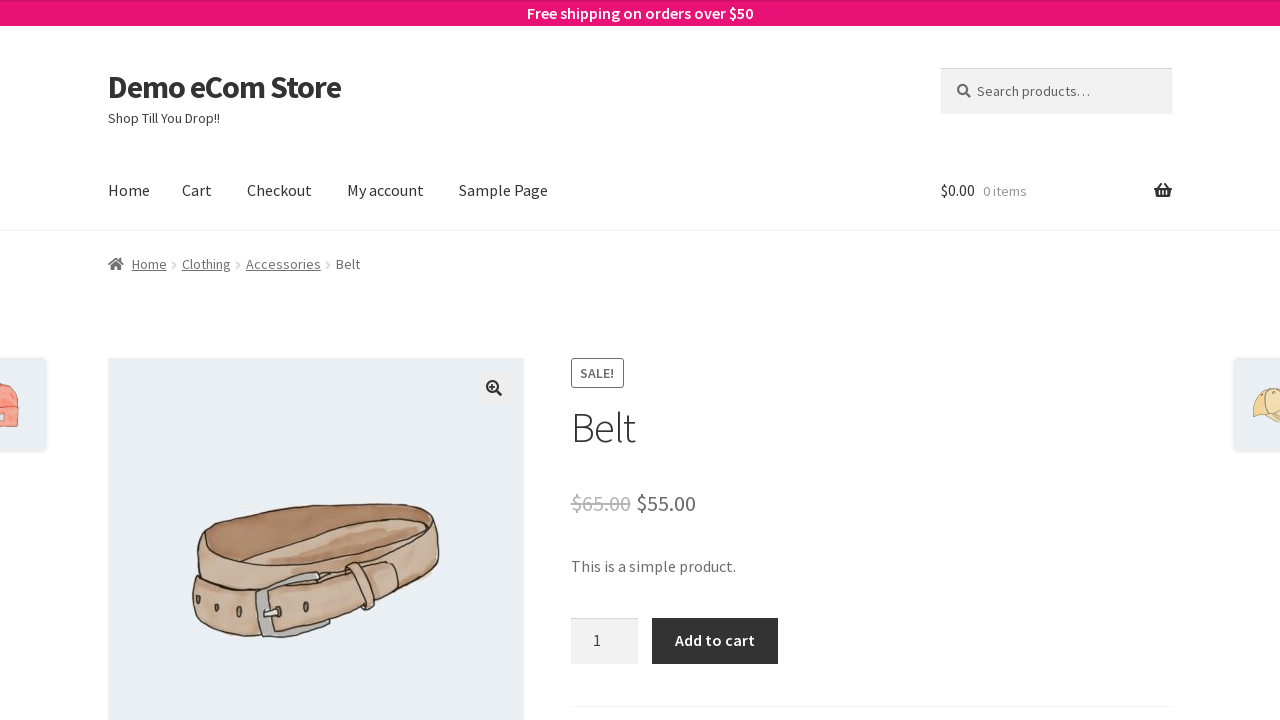